Tests dynamic controls by adding/removing checkbox and enabling/disabling input field

Starting URL: https://the-internet.herokuapp.com/dynamic_controls

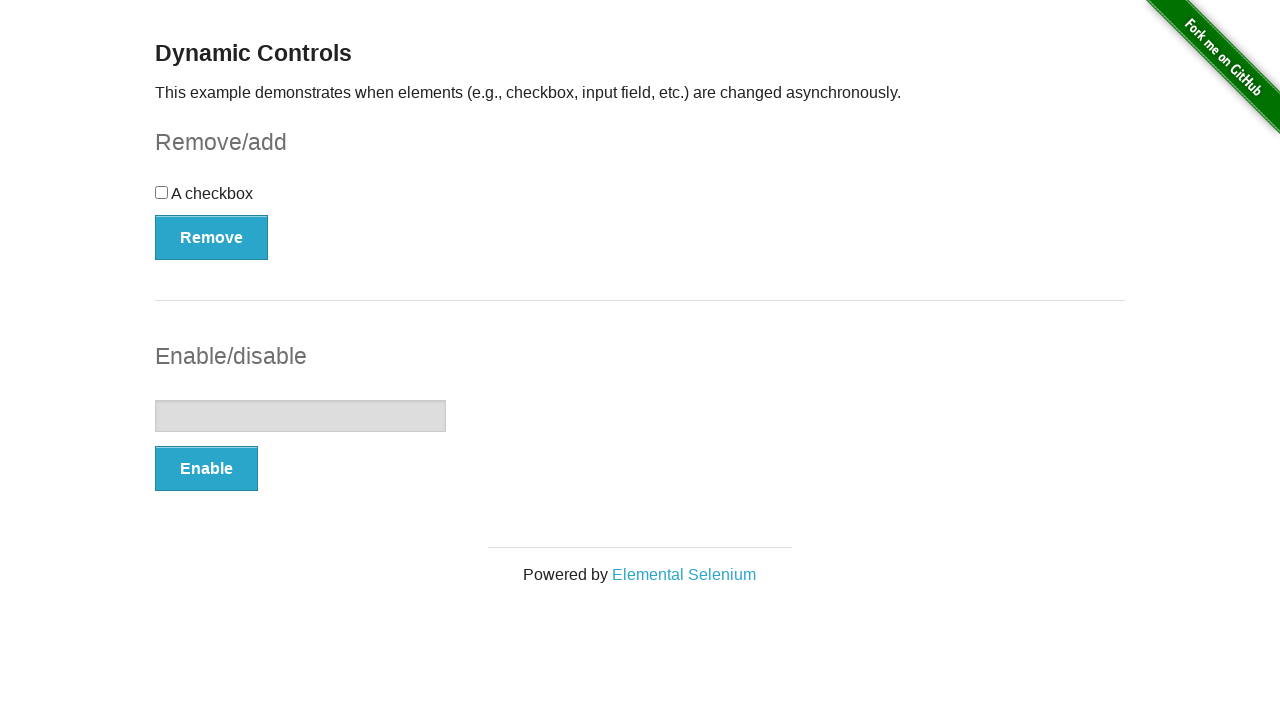

Clicked Remove button to remove checkbox at (212, 237) on xpath=//*[@id="checkbox-example"]/button
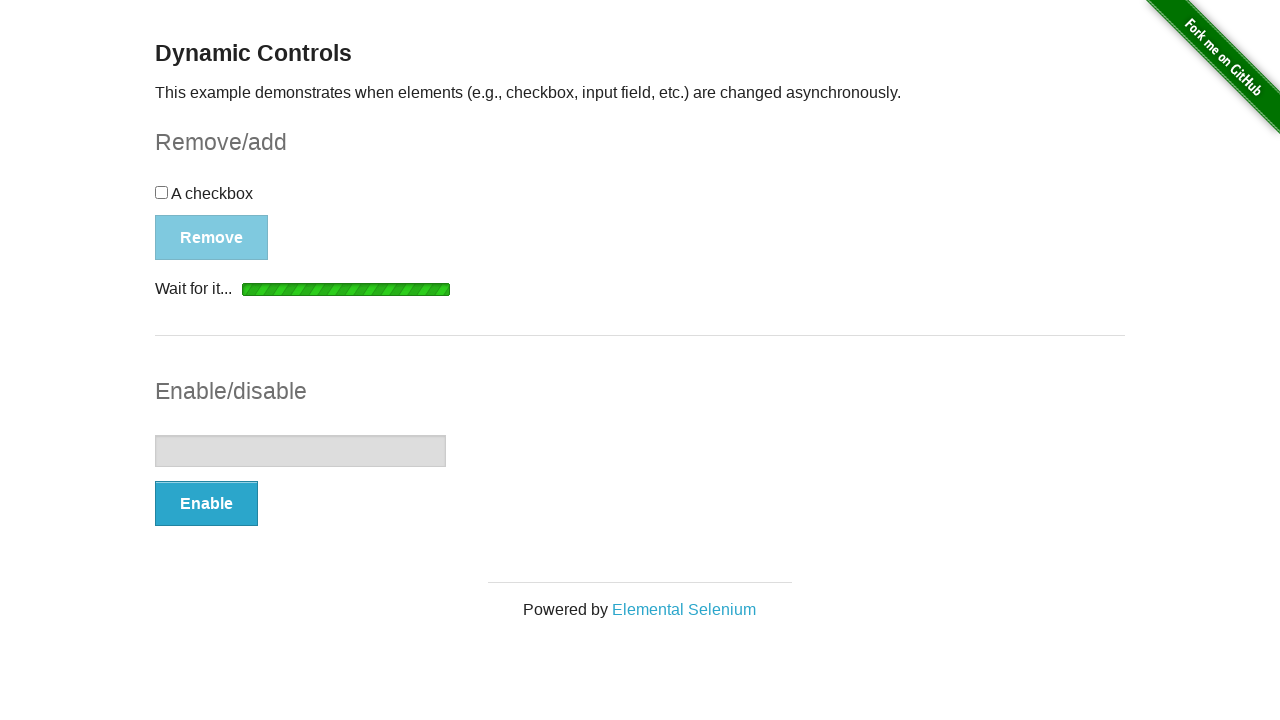

Waited 3 seconds for checkbox to be removed
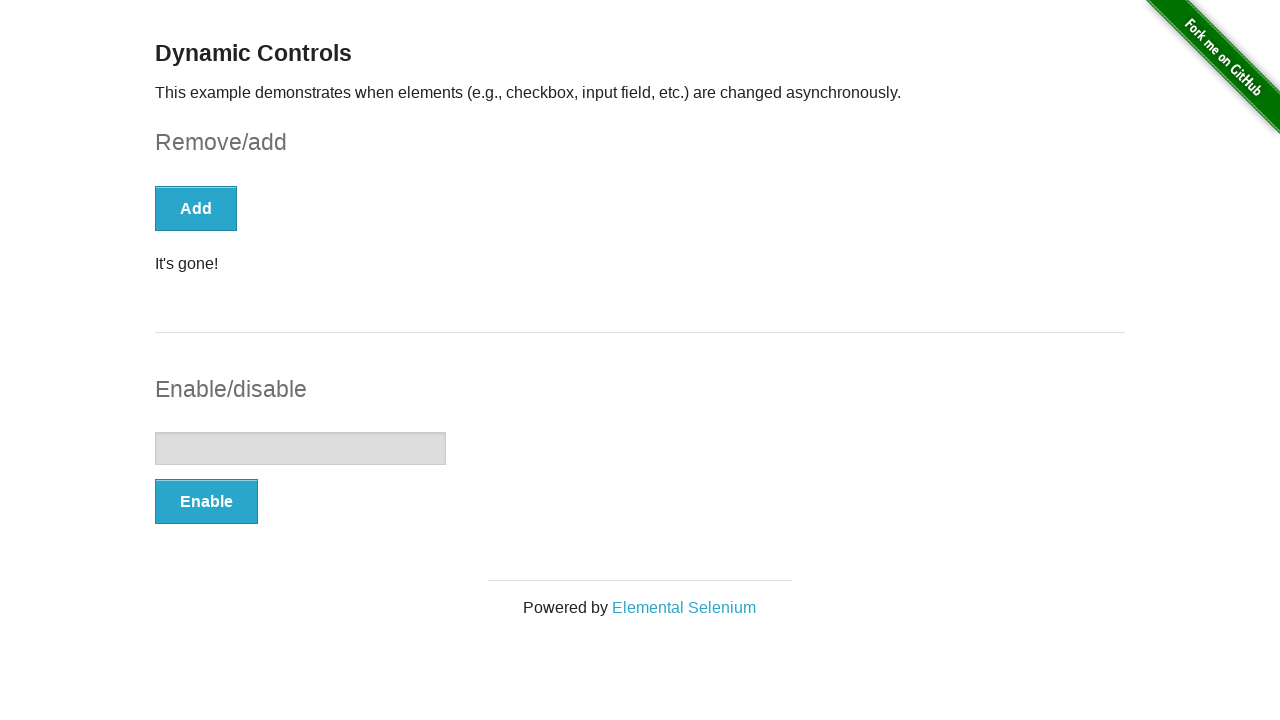

Clicked Add button to restore checkbox at (196, 208) on xpath=//*[@id="checkbox-example"]/button
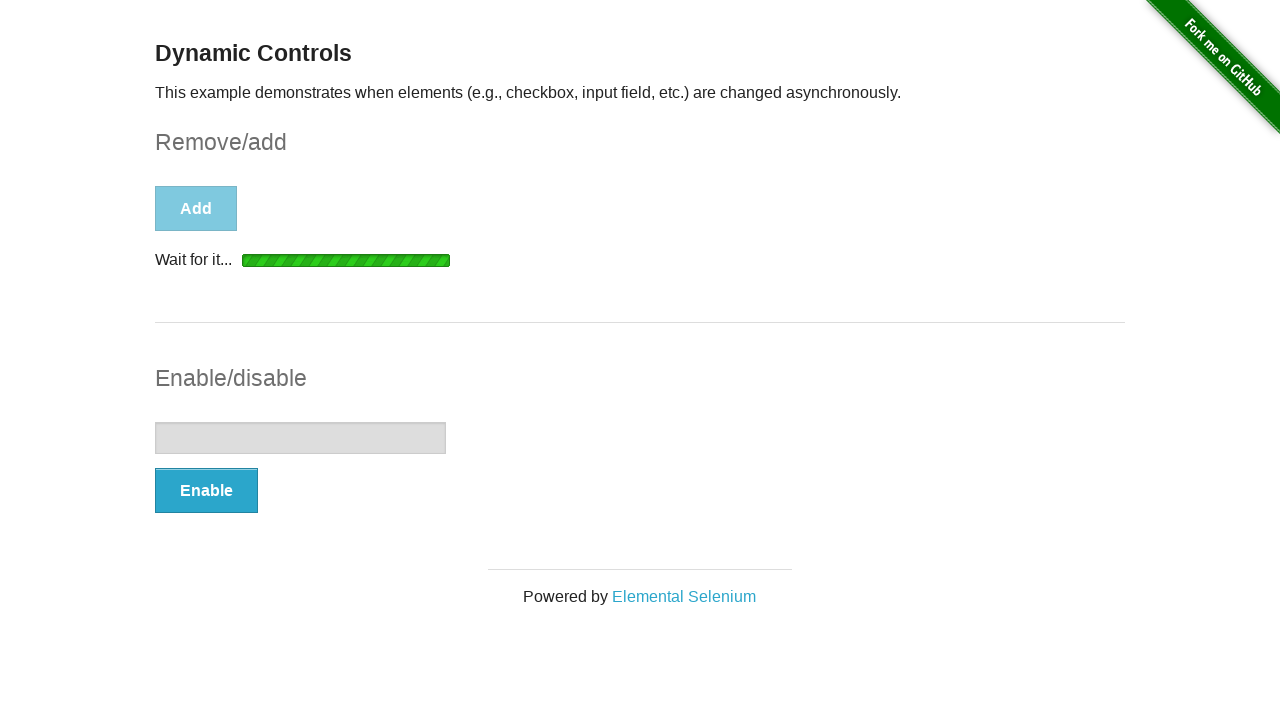

Checkbox has reappeared
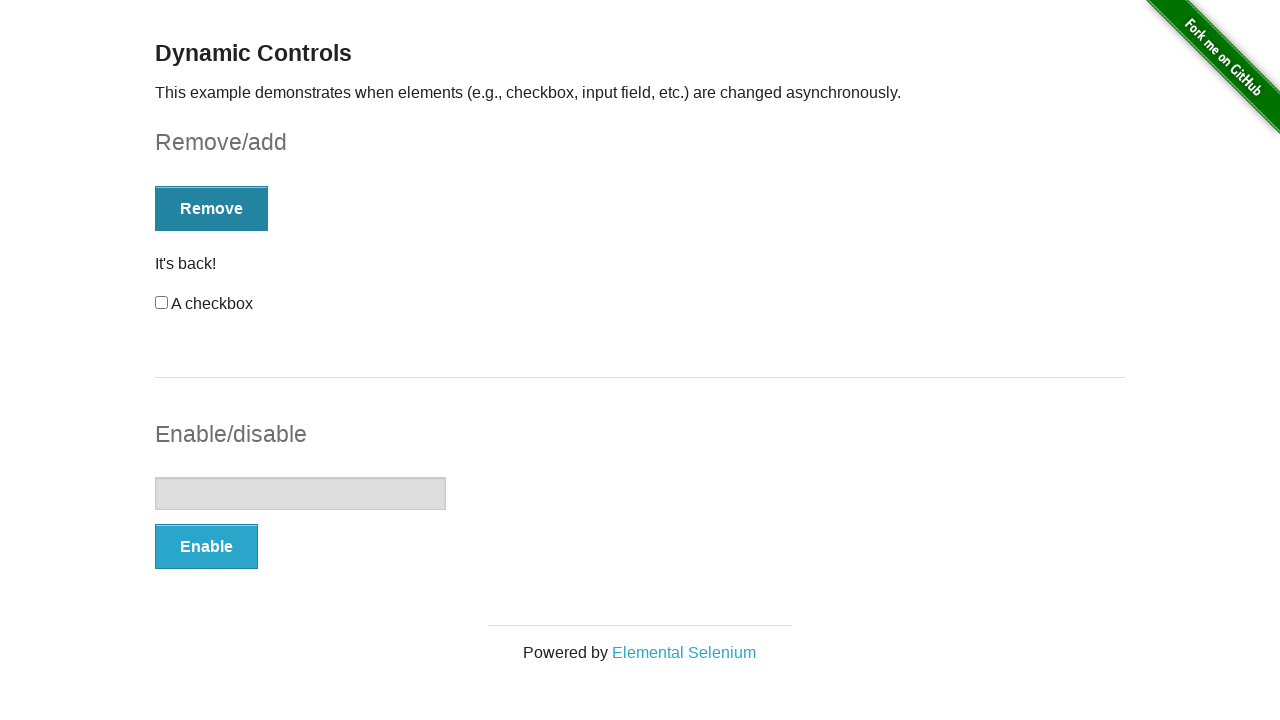

Clicked Enable button to enable input field at (206, 546) on xpath=//*[@id="input-example"]/button
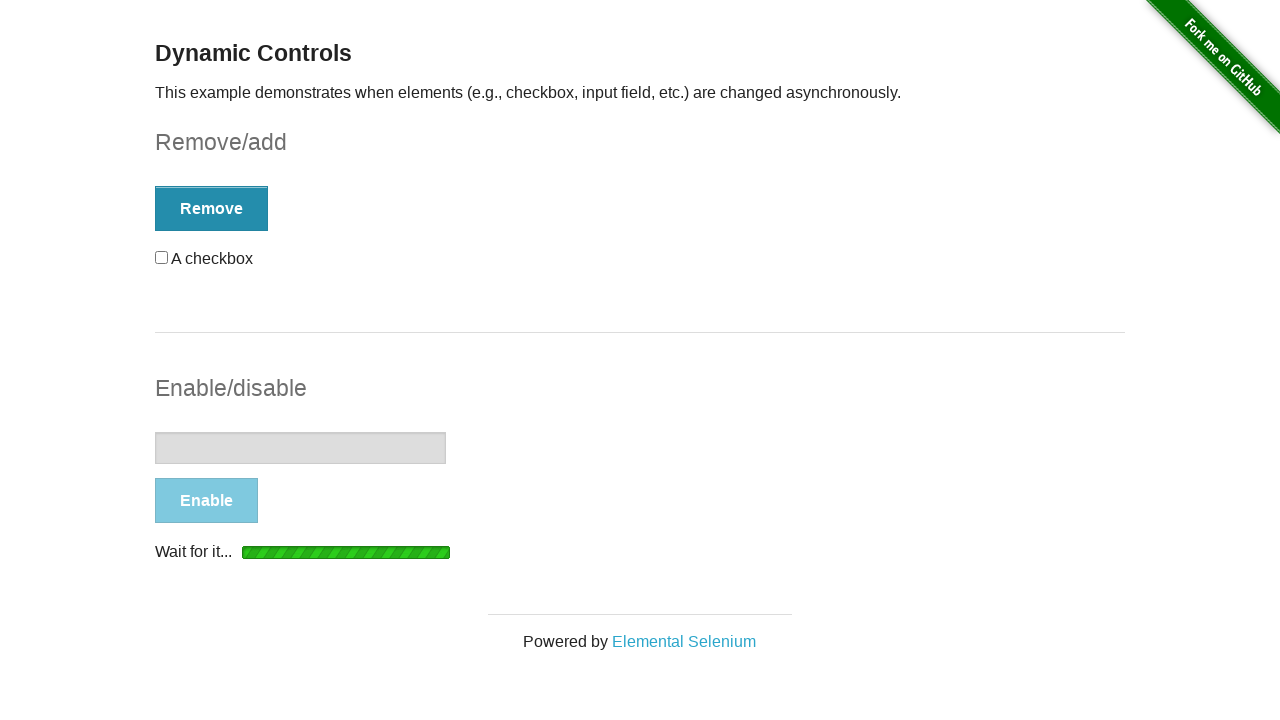

Waited 3 seconds for input field to be enabled
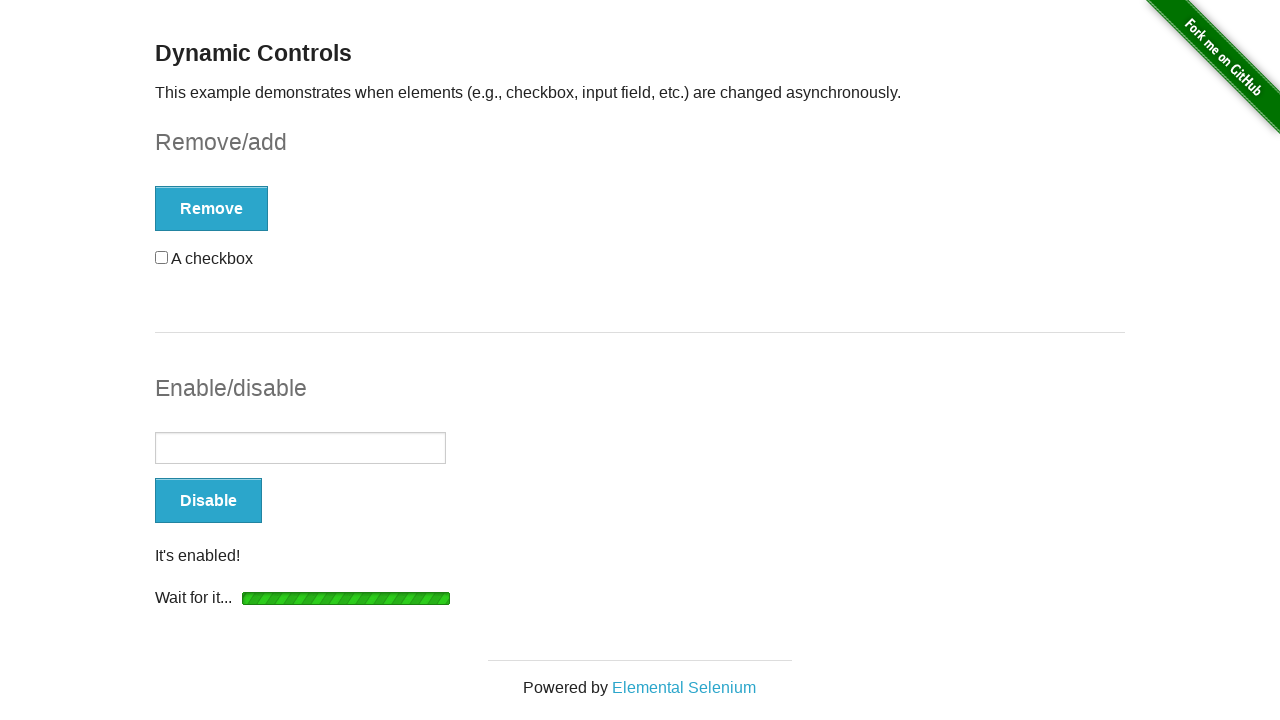

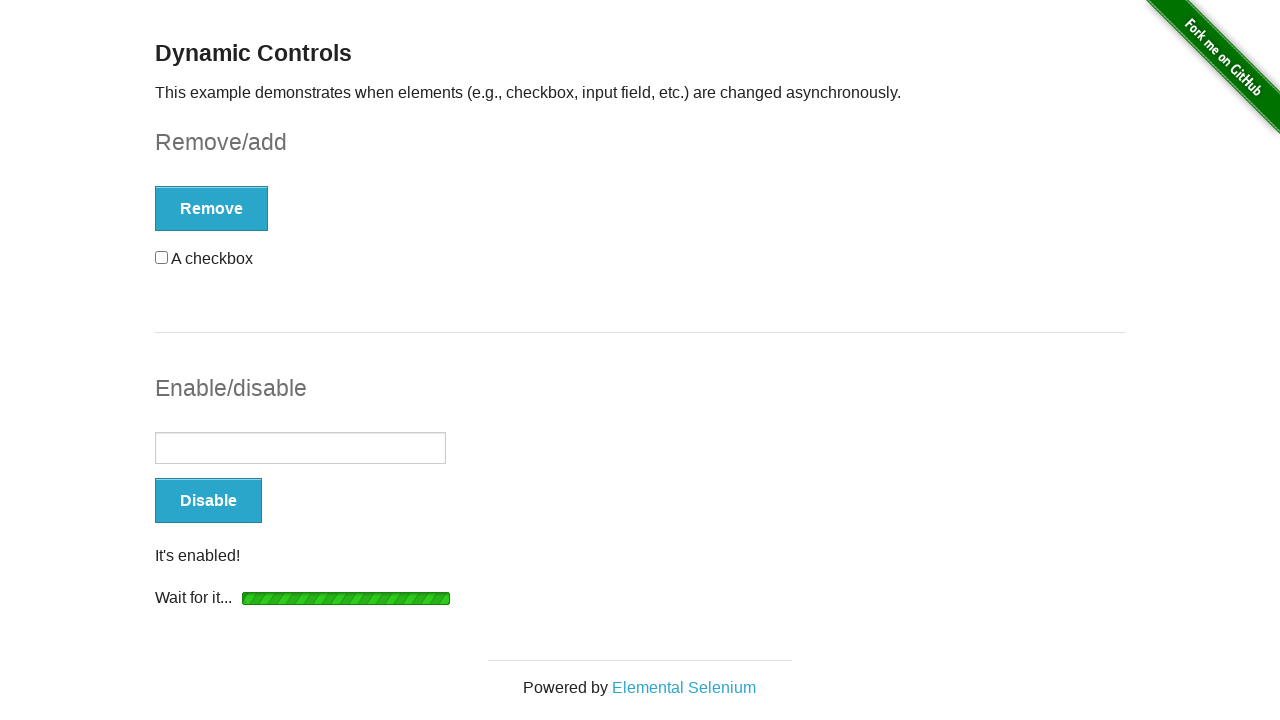